Tests pressing the SPACE key on an input element and verifies that the page correctly displays the key that was pressed.

Starting URL: http://the-internet.herokuapp.com/key_presses

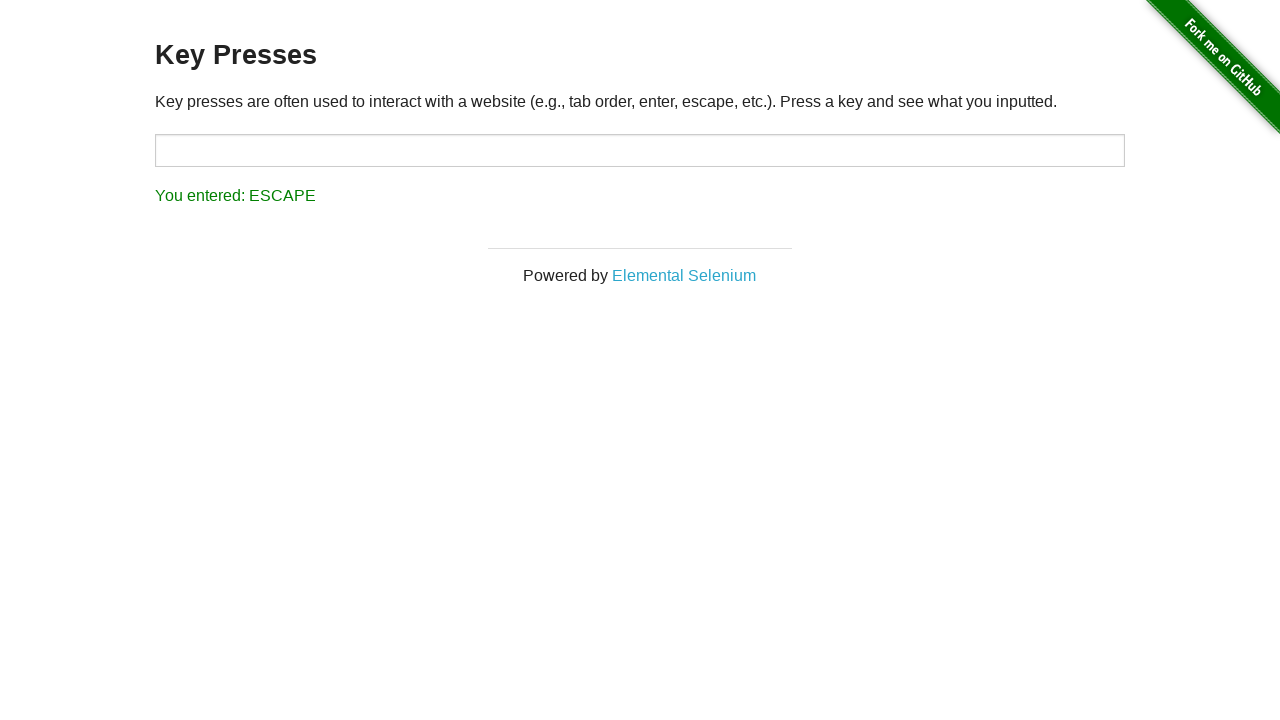

Pressed SPACE key on target input element on #target
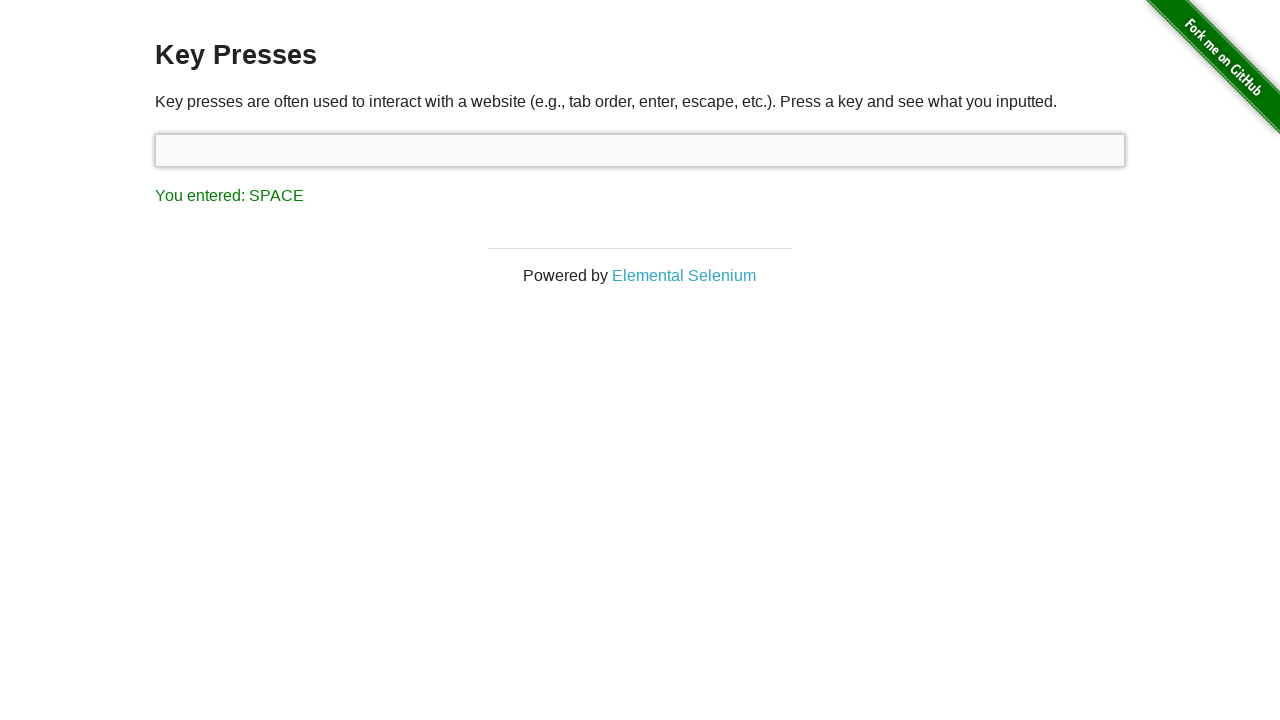

Result element appeared on page
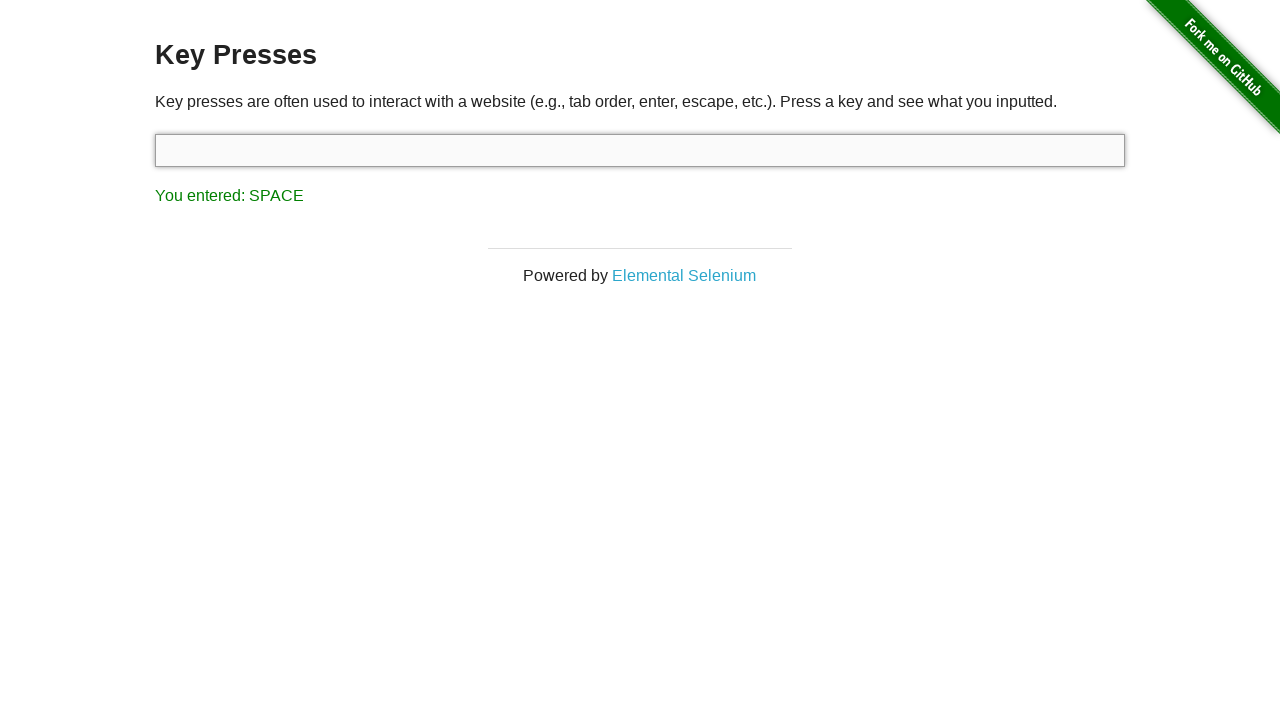

Verified that result text correctly displays 'You entered: SPACE'
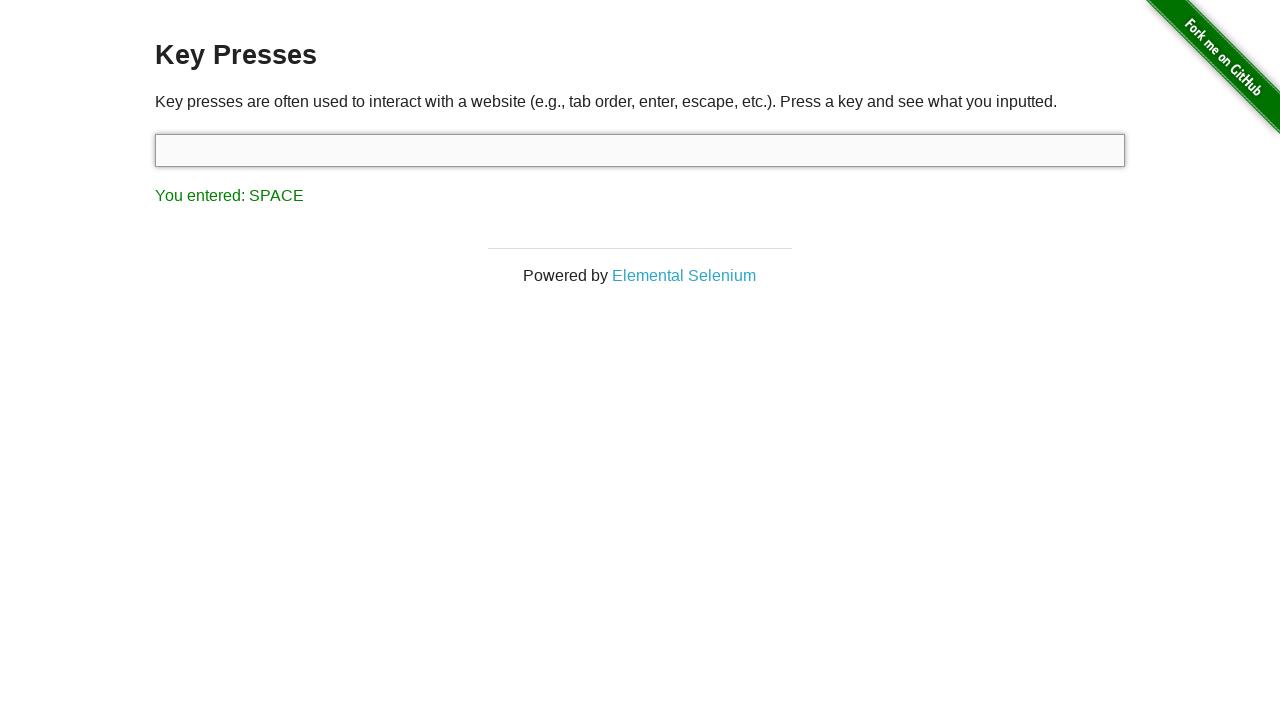

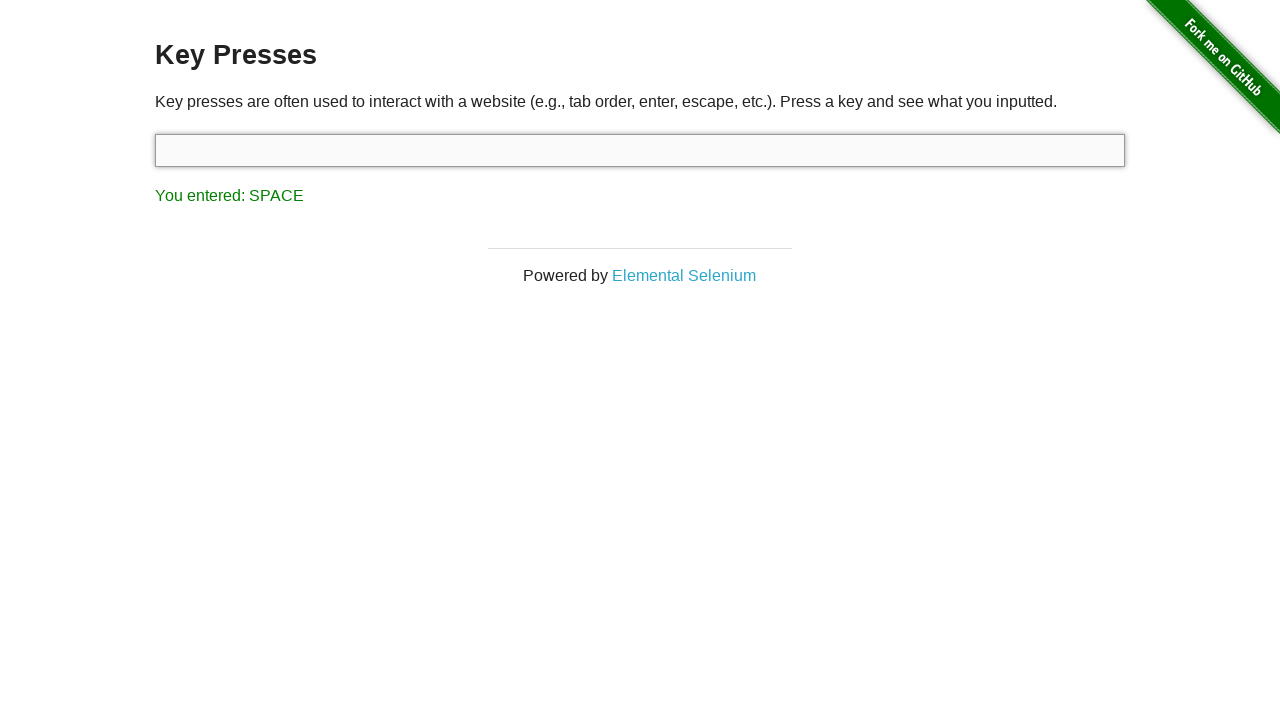